Tests getting element attributes by retrieving the value attribute of an email input

Starting URL: https://www.selenium.dev/selenium/web/inputs.html

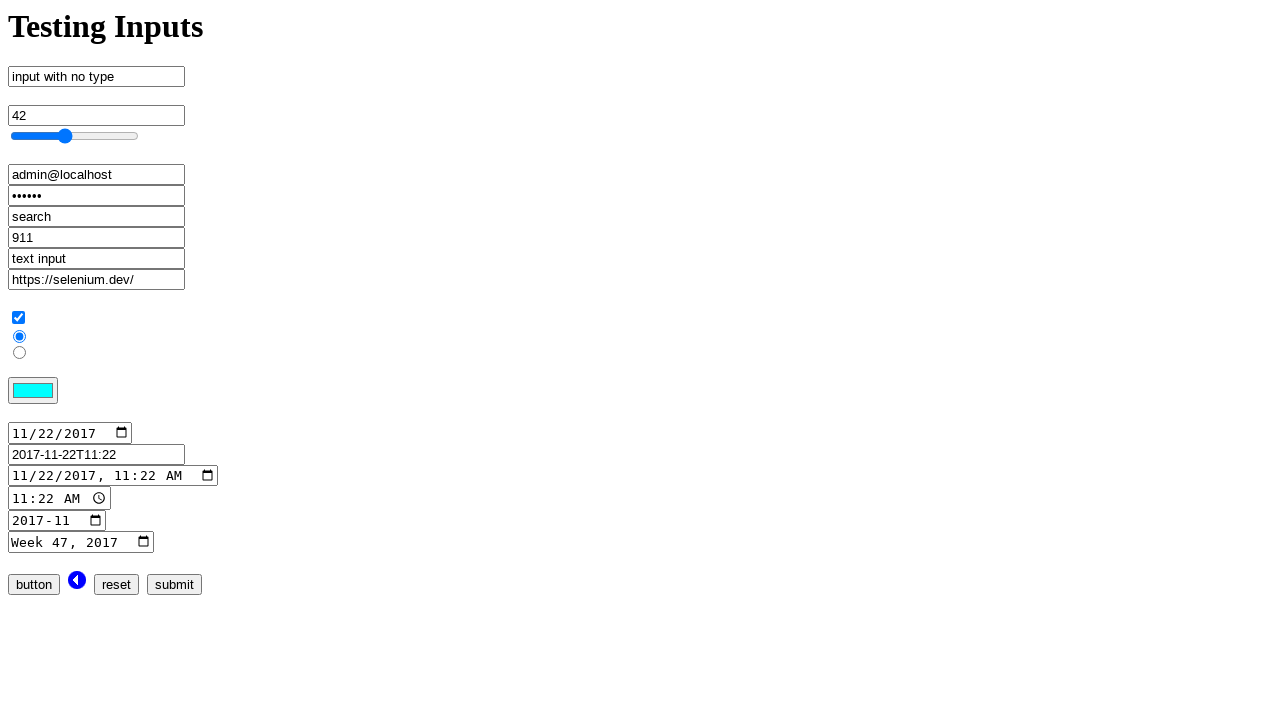

Navigated to inputs.html page
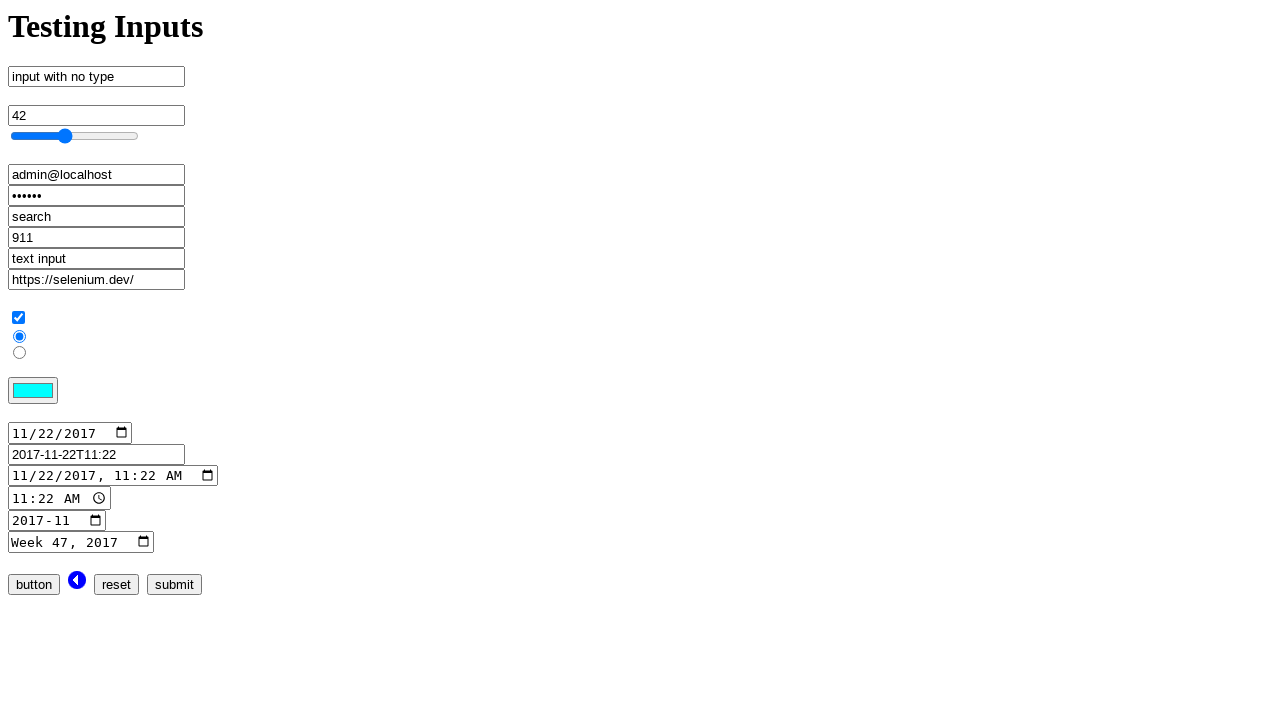

Retrieved value attribute from email input field
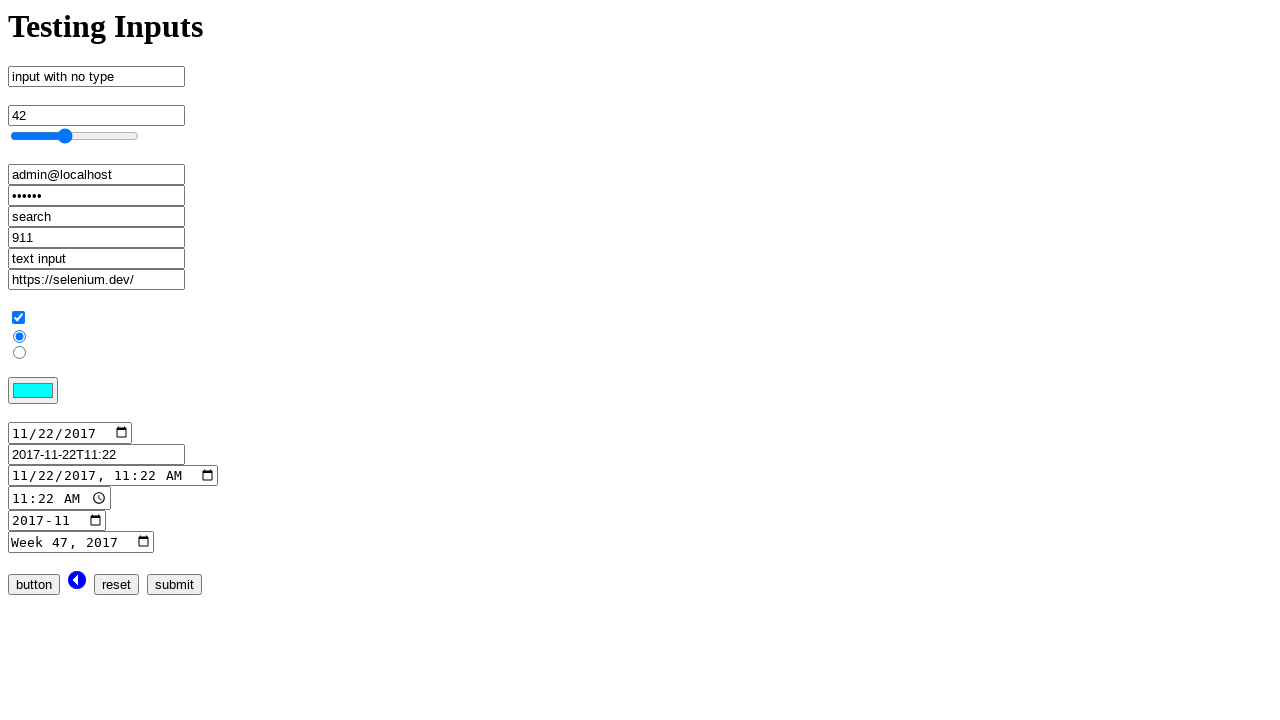

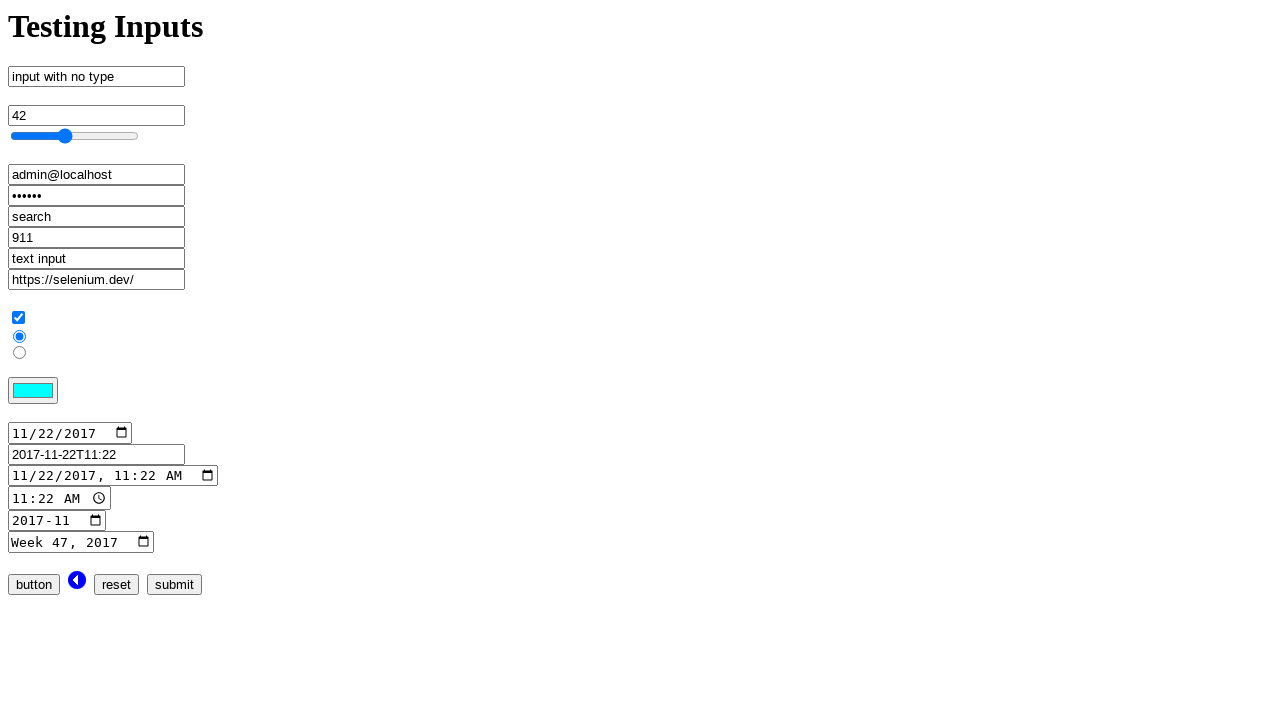